Tests dropdown selection functionality by selecting a state (NCR) and then a city (Delhi) from cascading dropdown menus on a practice form.

Starting URL: https://demoqa.com/automation-practice-form

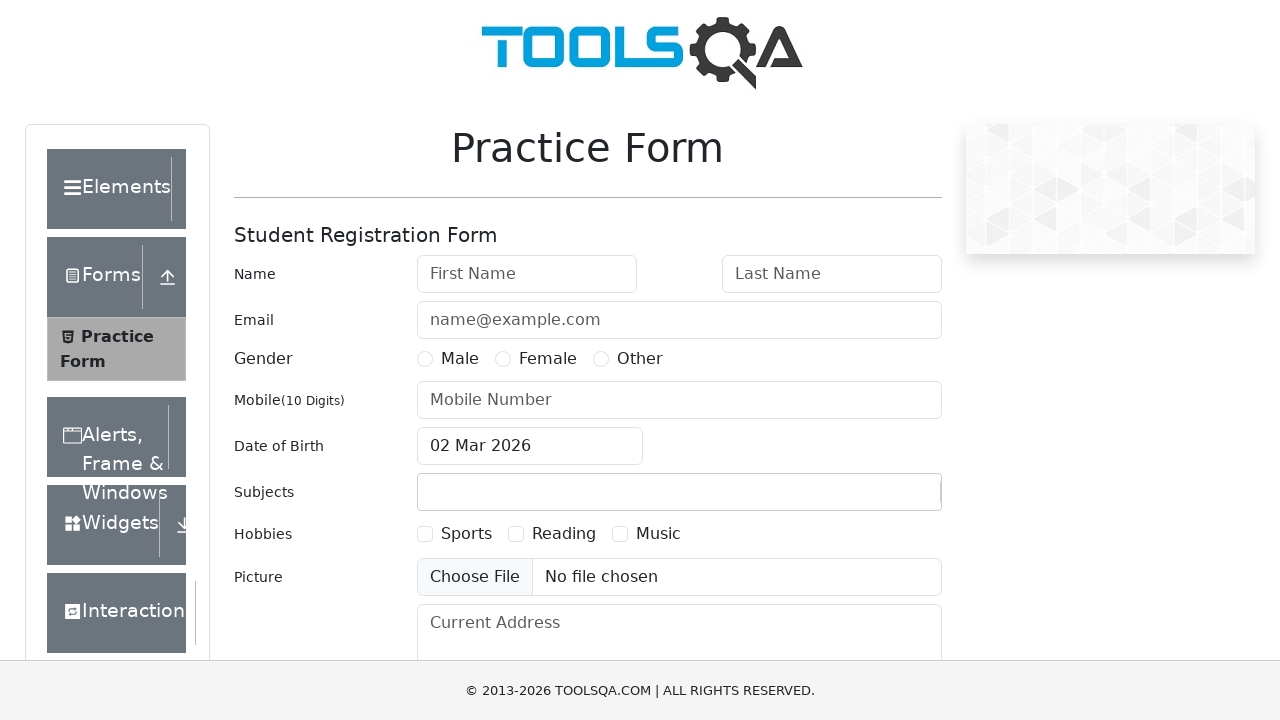

Navigated to automation practice form
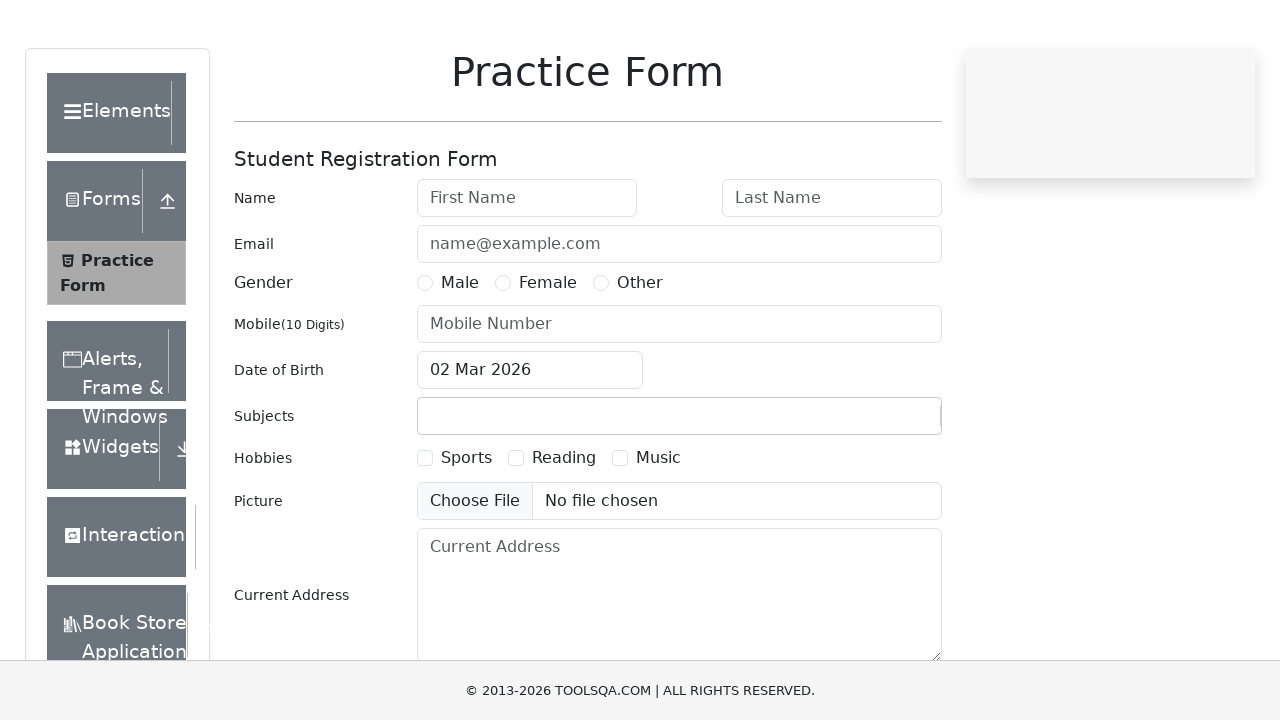

Clicked state dropdown to open options at (527, 437) on #state
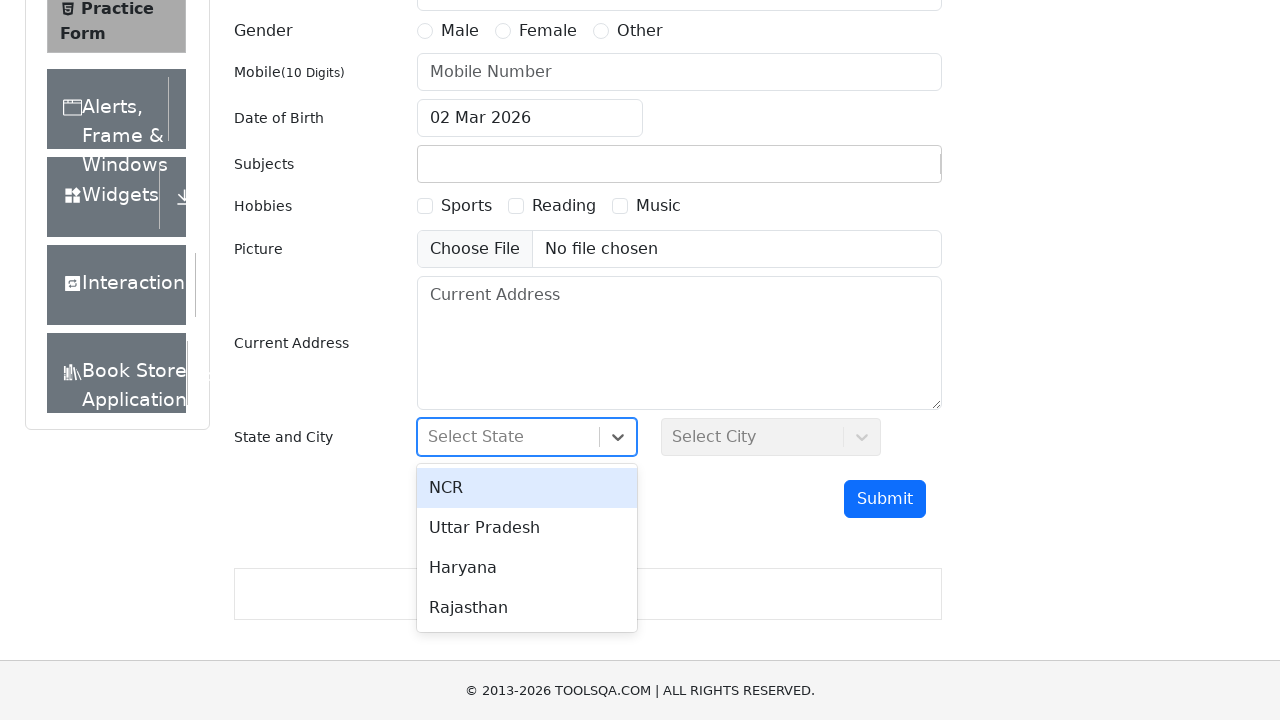

Selected NCR from state dropdown options at (527, 488) on internal:text="NCR"s
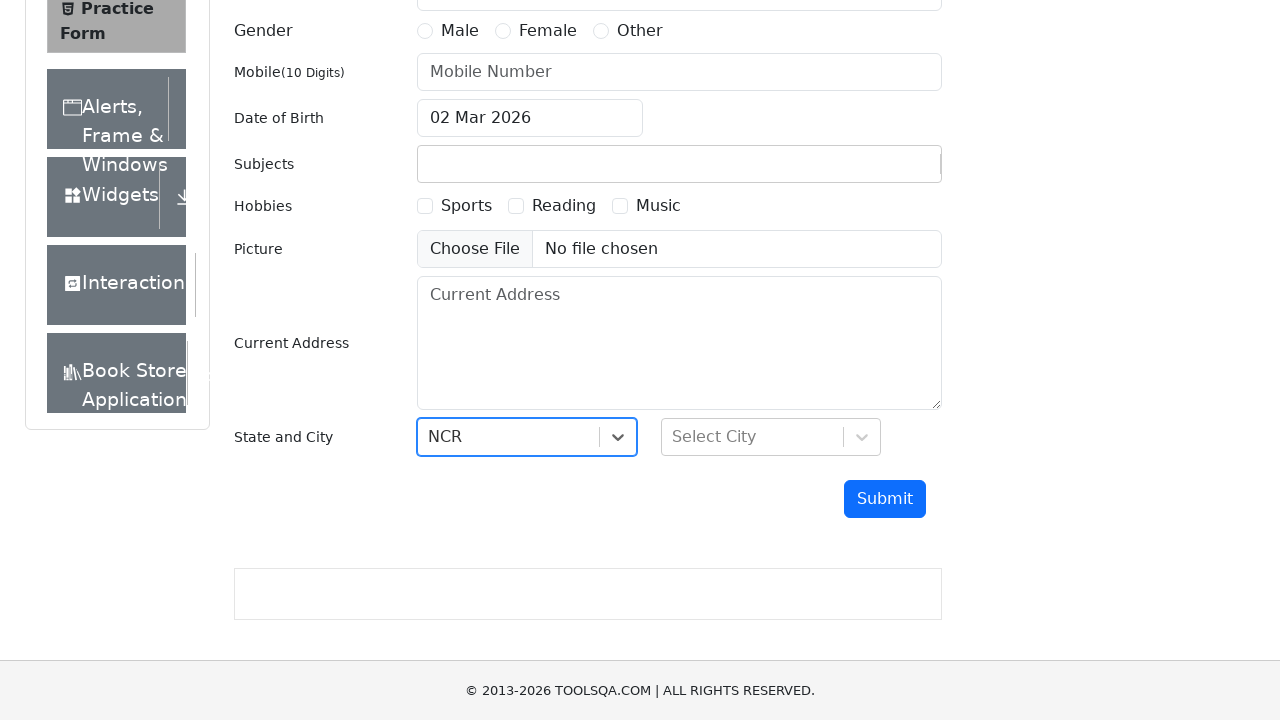

Clicked city dropdown to open options at (771, 437) on #city
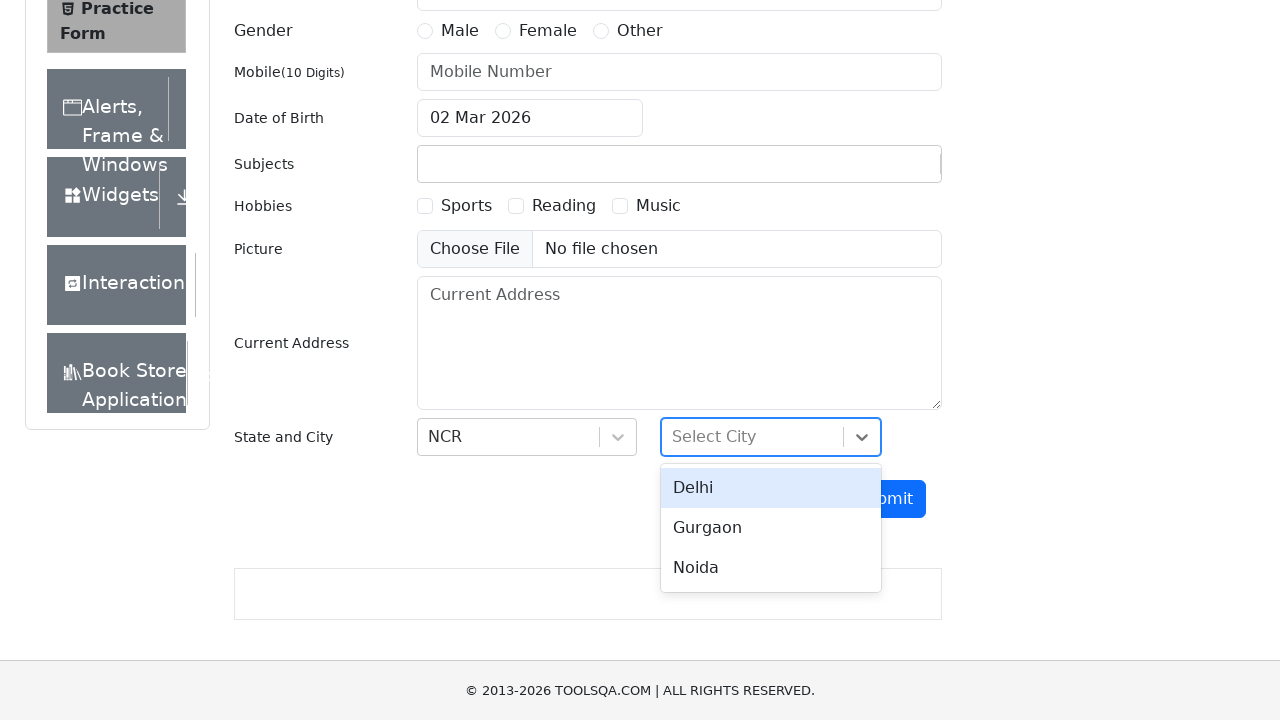

Selected Delhi from city dropdown options at (771, 488) on internal:text="Delhi"s
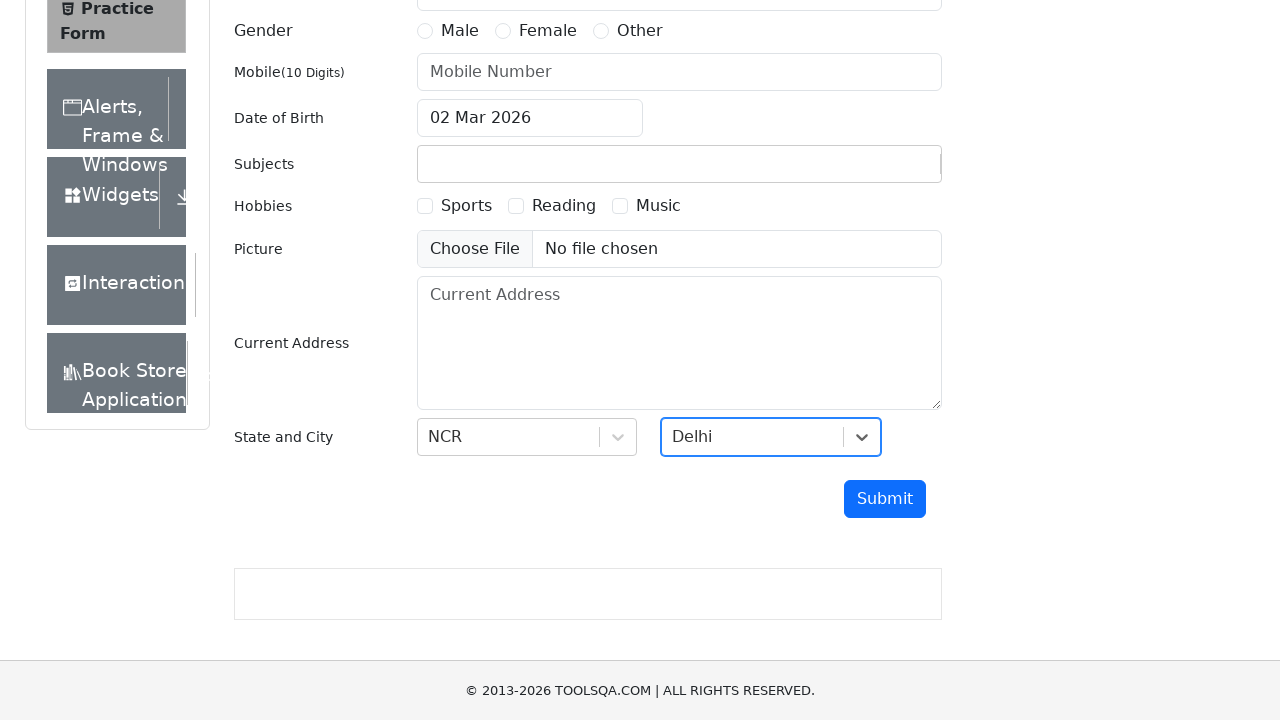

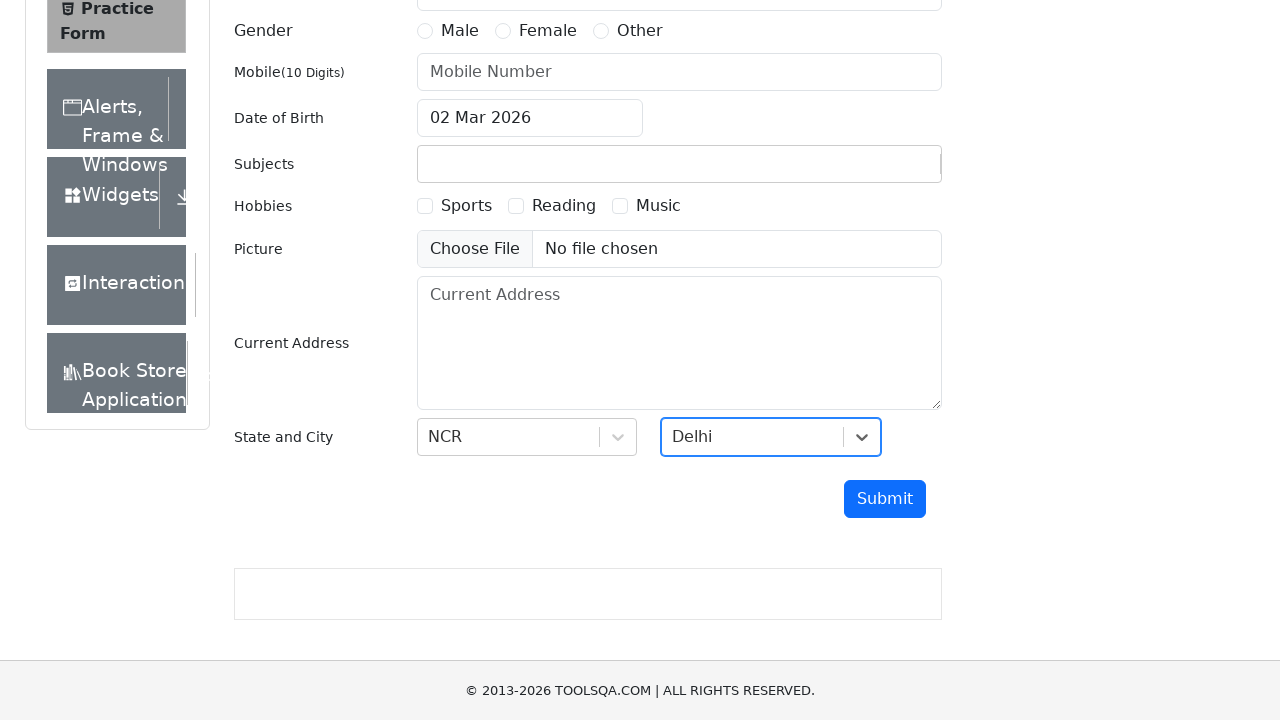